Tests form field input on OpenCart registration page by filling first name and last name fields with various string types

Starting URL: https://naveenautomationlabs.com/opencart/index.php?route=account/register

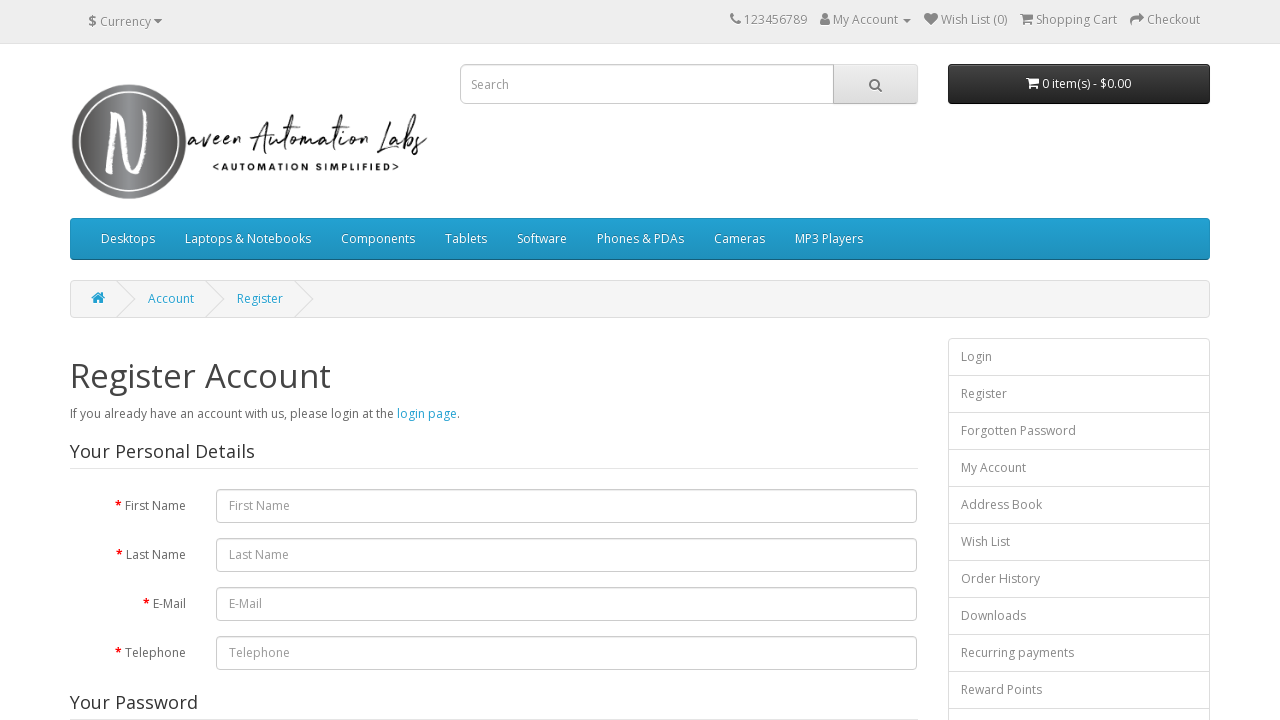

Filled first name field with 'SeleniumSendKeysConcept' on #input-firstname
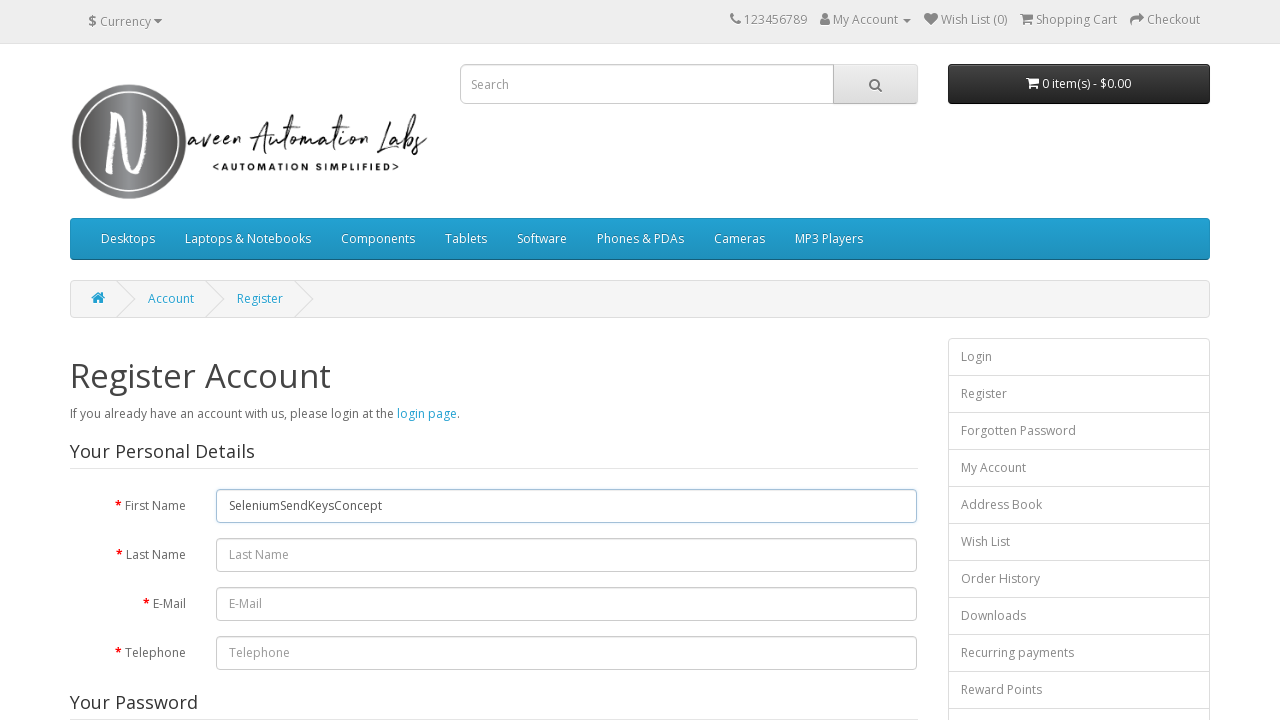

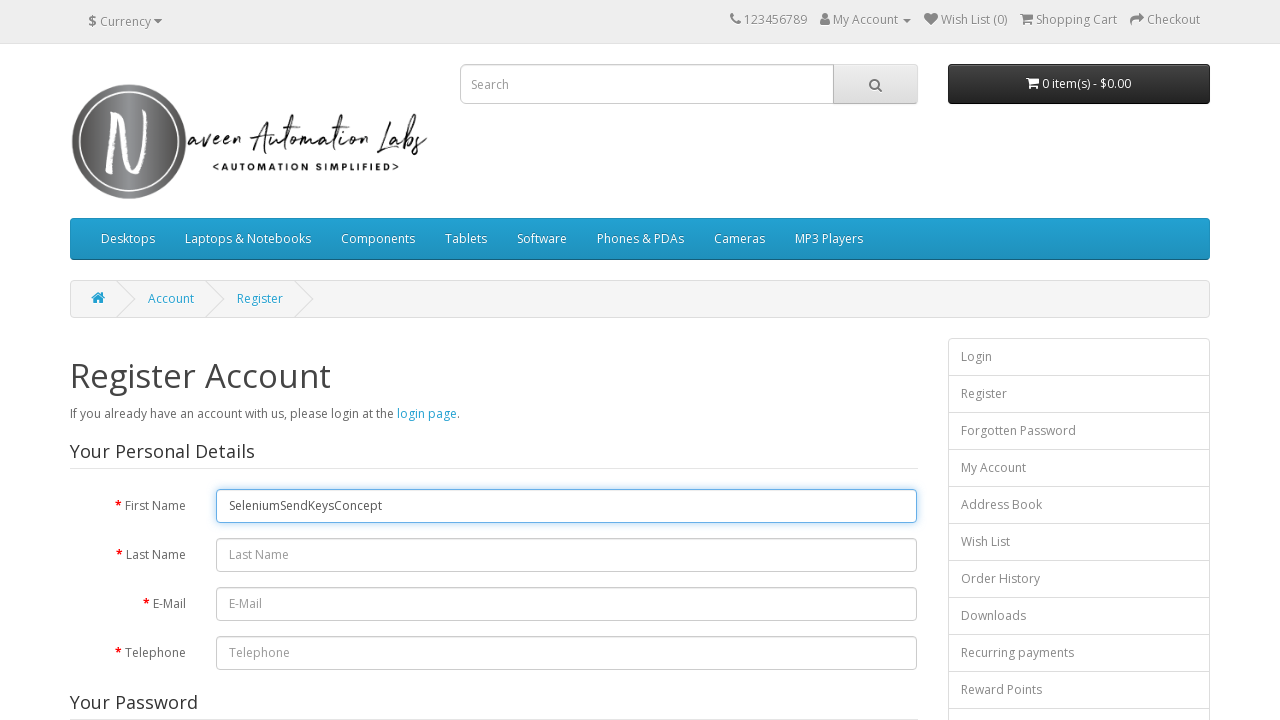